Navigates to web.de homepage and verifies the page loads by checking that the title is accessible.

Starting URL: https://web.de/

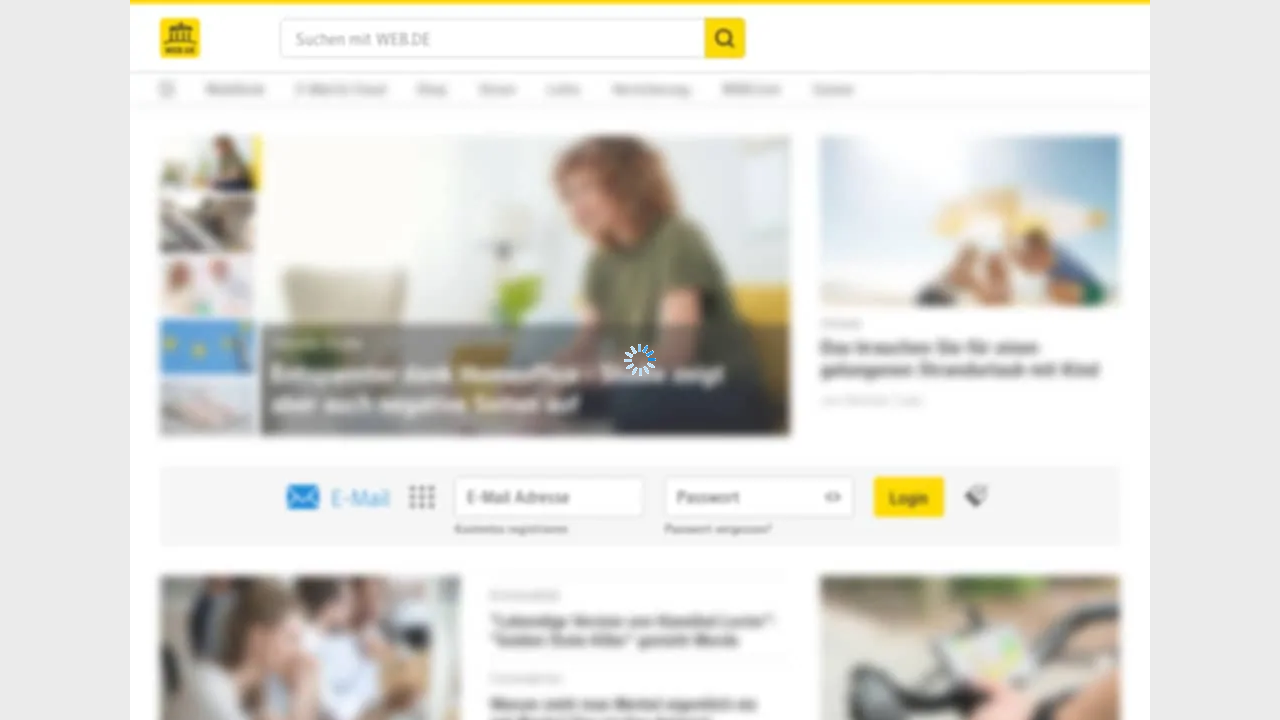

Waited for page DOM content to load
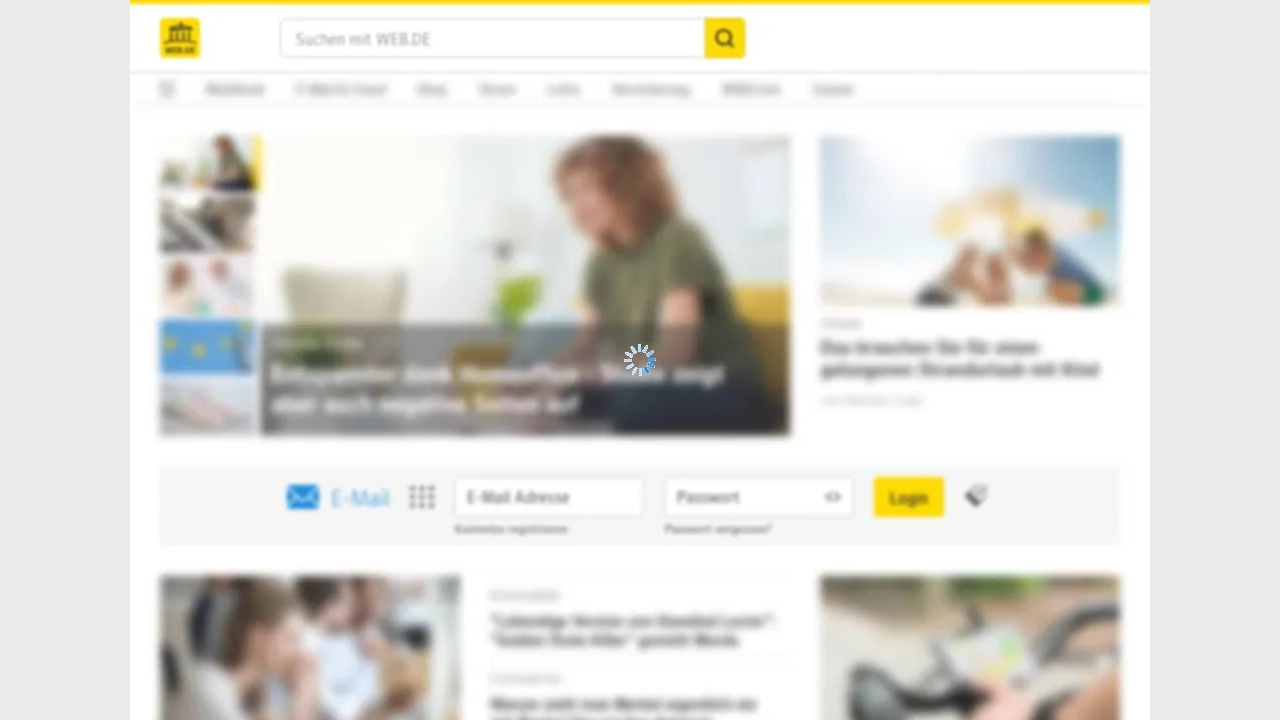

Verified page title is not empty
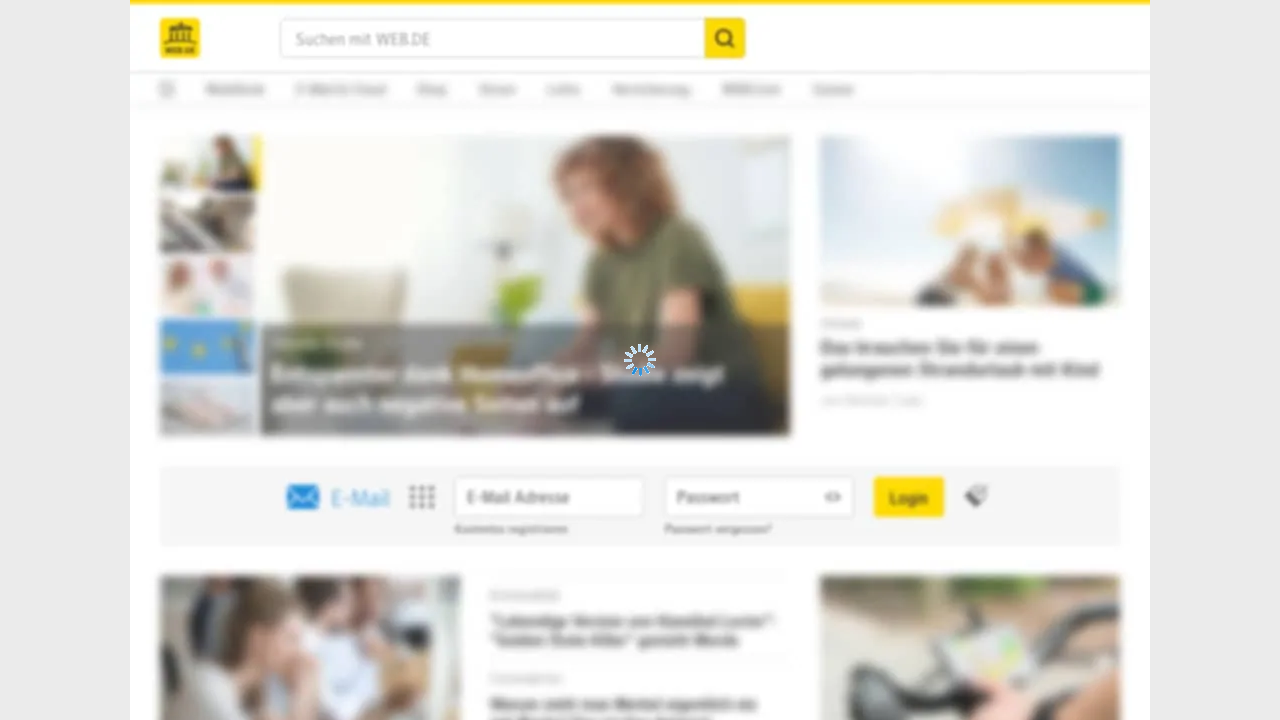

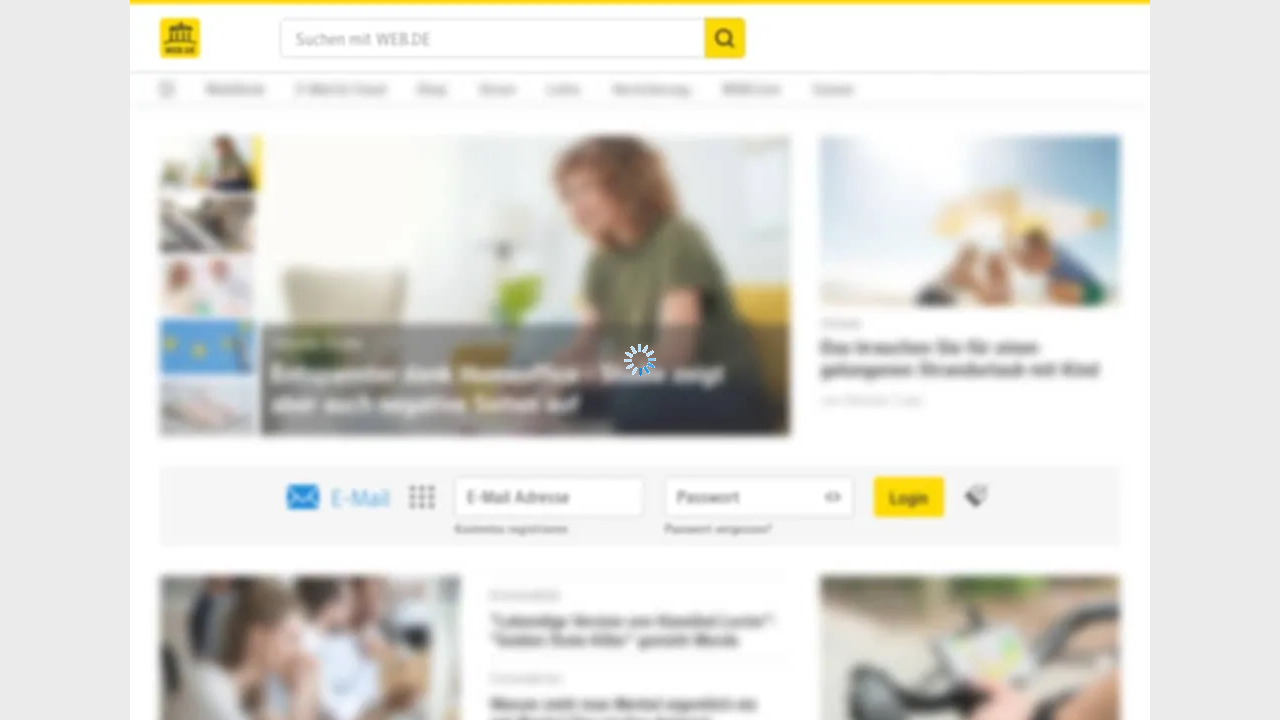